Navigates to RedBus website and verifies the page loads by checking the URL and title

Starting URL: https://www.redbus.in/

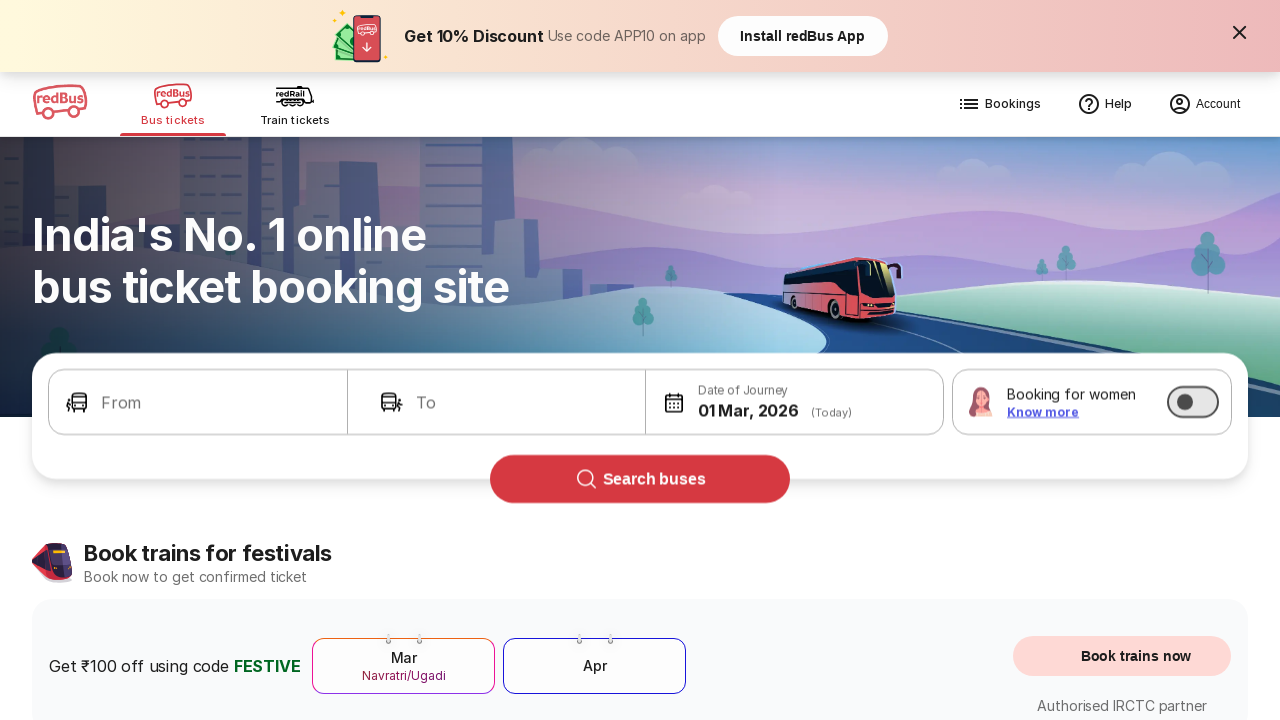

Waited for page to fully load (domcontentloaded state)
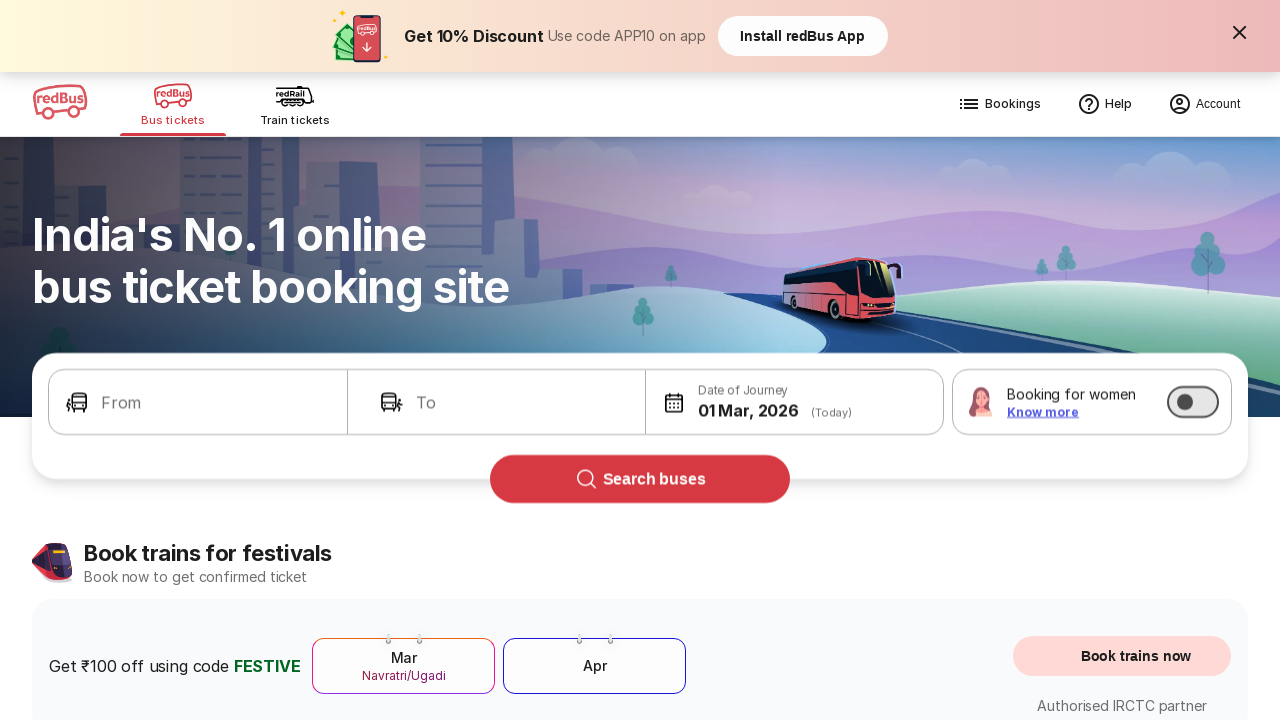

Retrieved current URL: https://www.redbus.in/
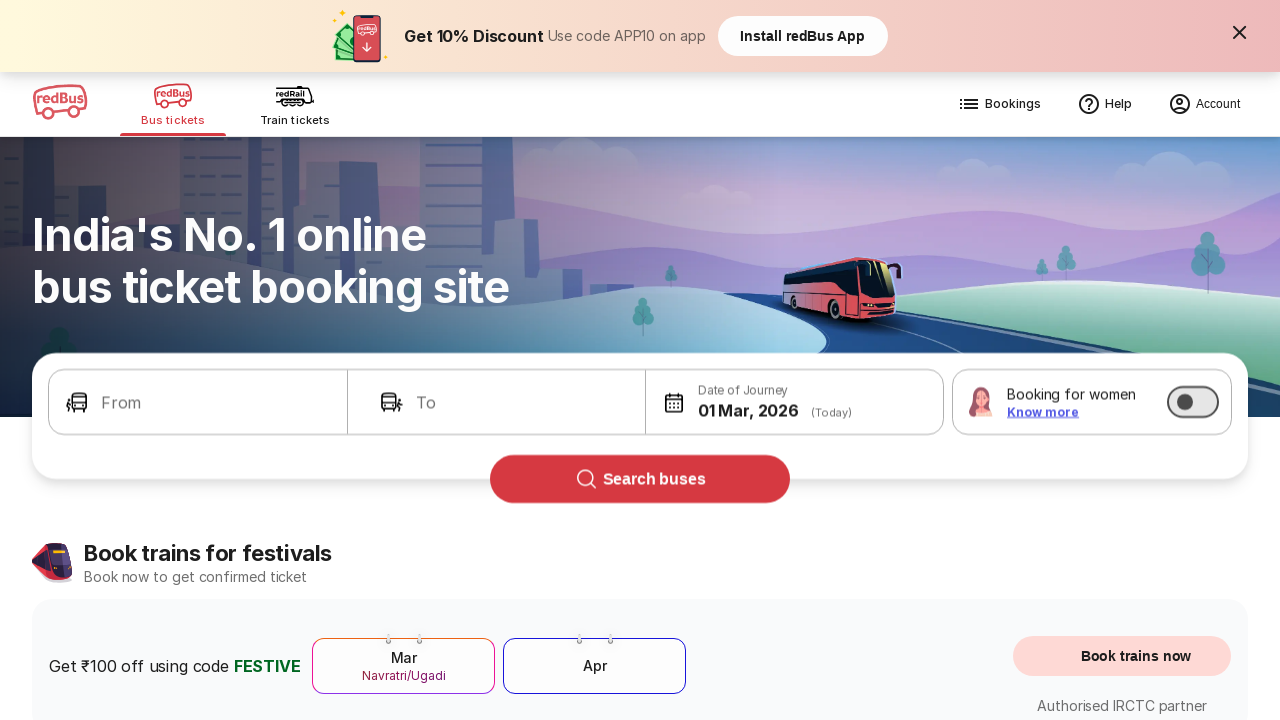

Retrieved page title: Bus Booking Online and Train Tickets at Lowest Price - redBus
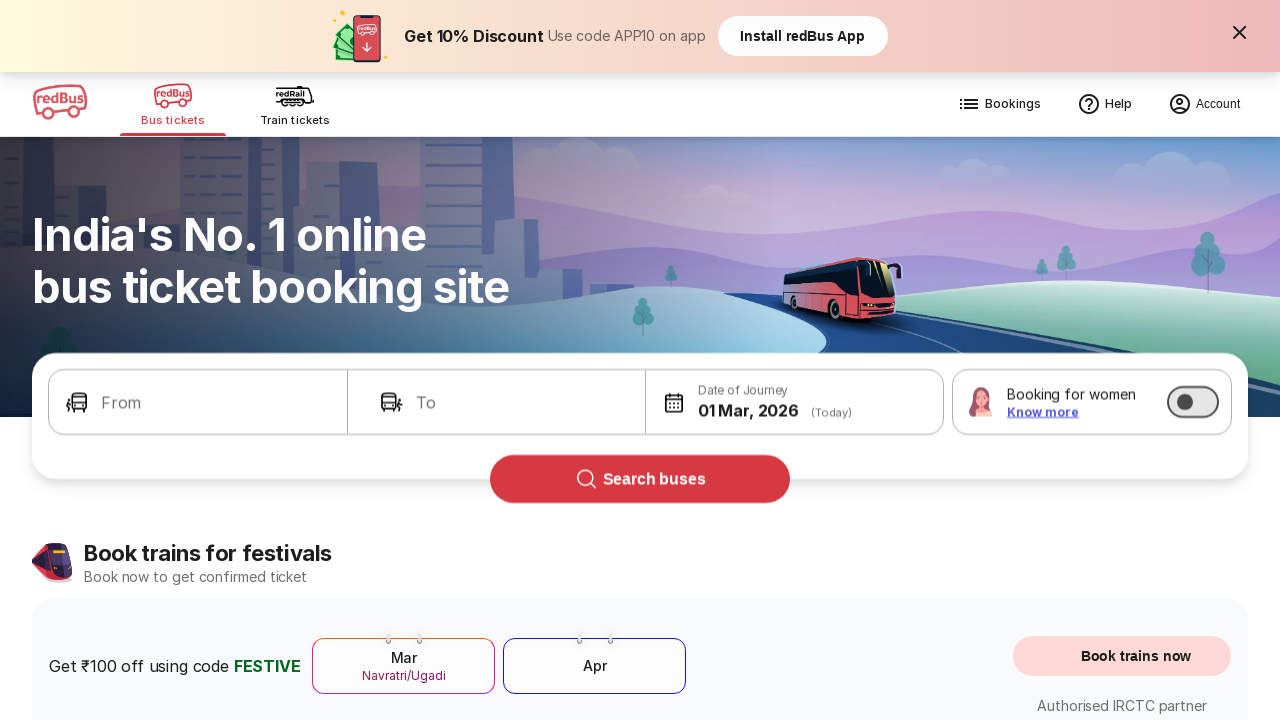

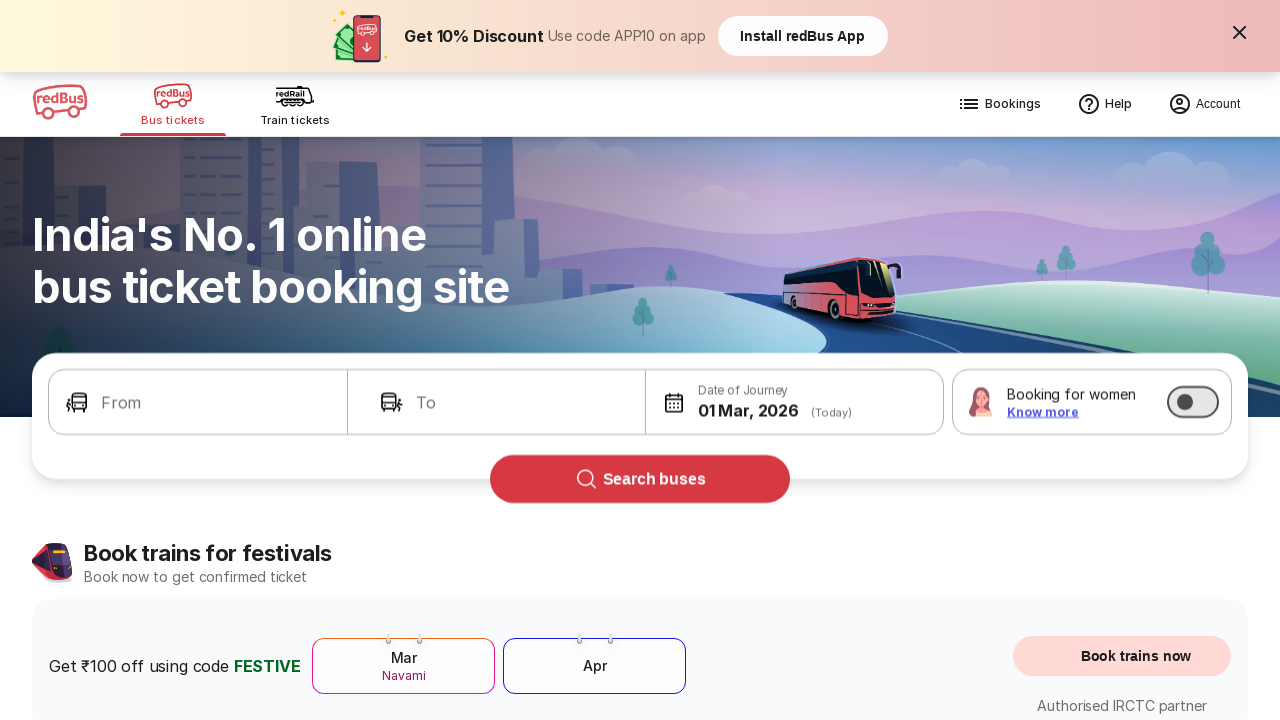